Tests navigation to the Interactions section by scrolling to and clicking on the Interactions card on the DemoQA homepage

Starting URL: https://demoqa.com

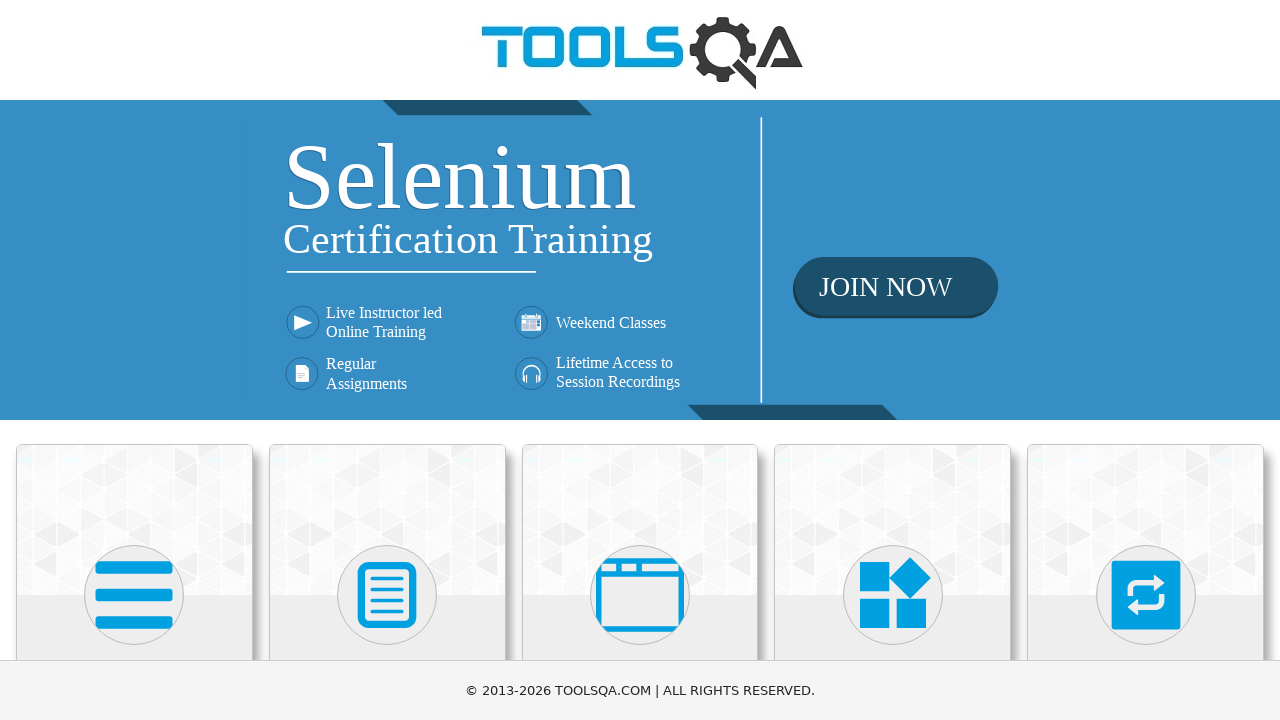

Located the Interactions card element on the DemoQA homepage
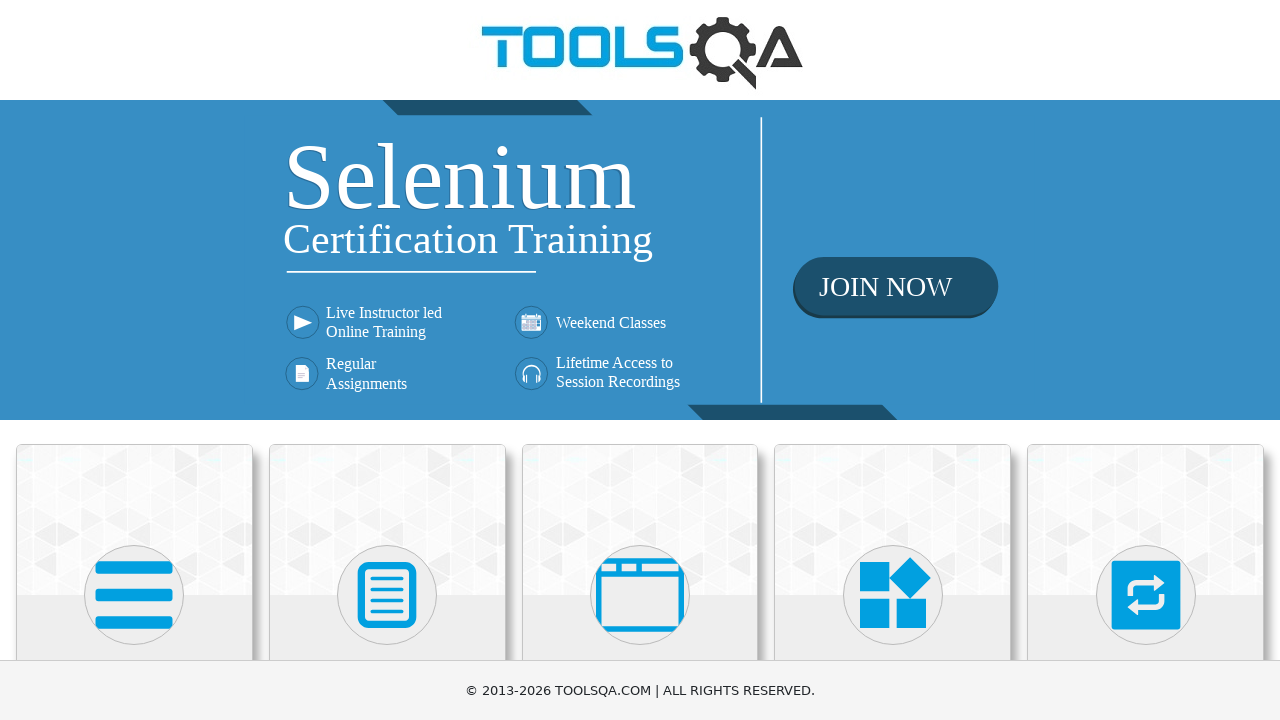

Scrolled to the Interactions card
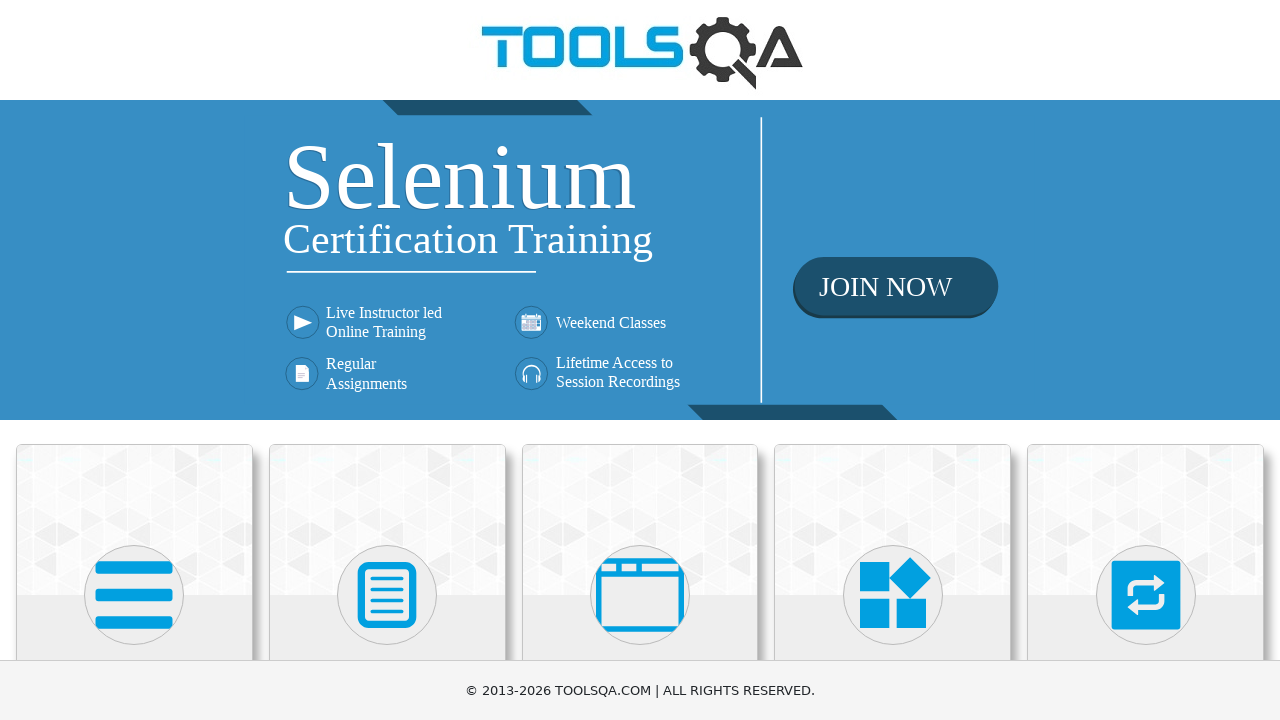

Clicked on the Interactions card to navigate to the Interactions section at (1146, 360) on xpath=//div[@class='card-body']/h5[text()='Interactions']
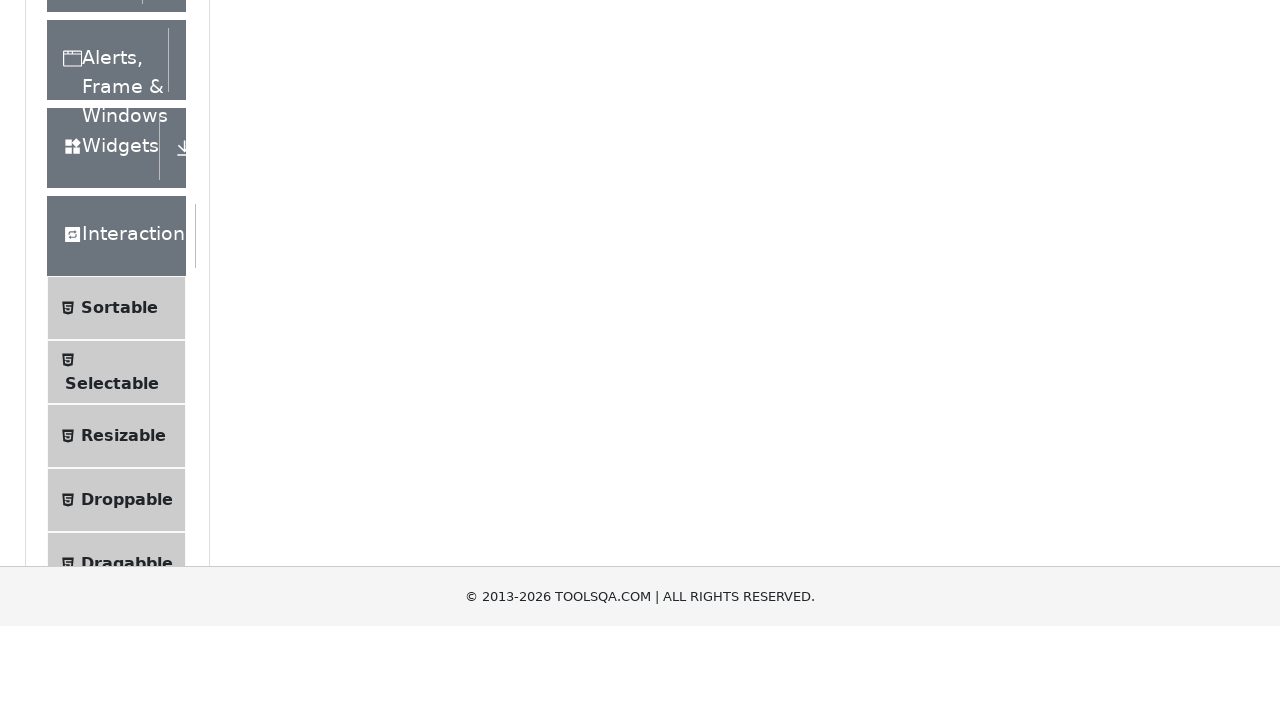

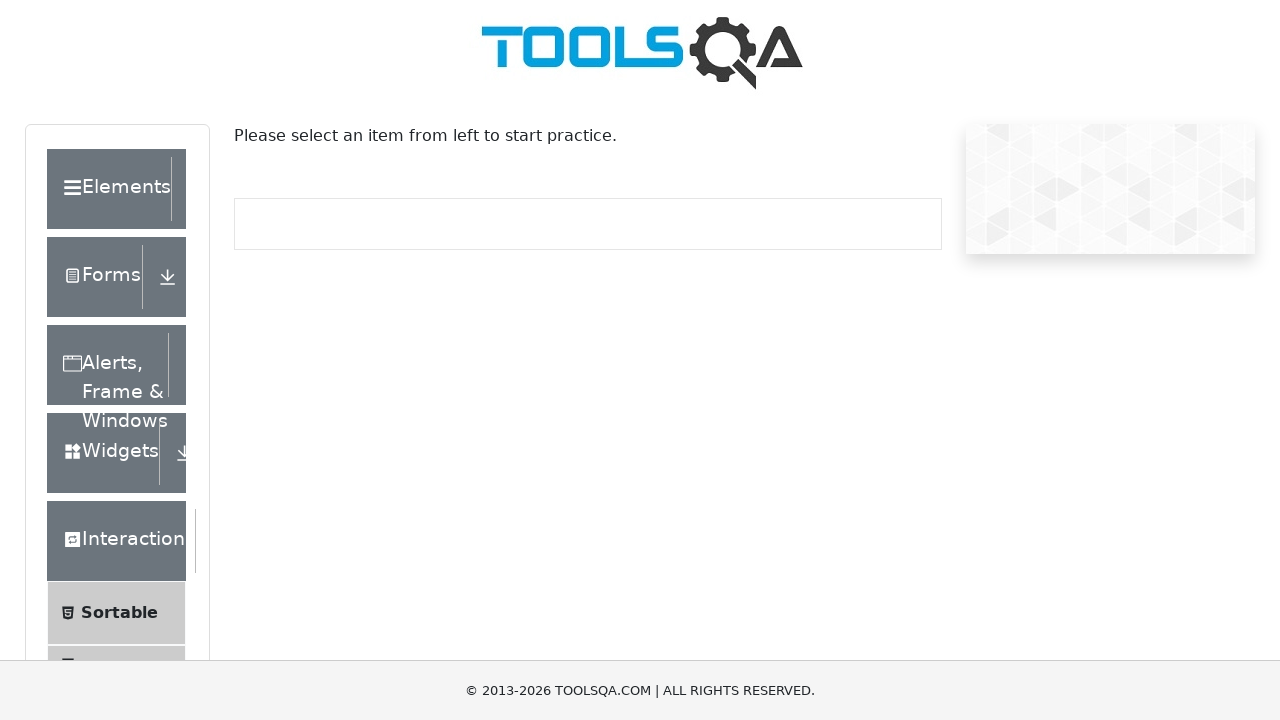